Navigates to a demo application, accesses a dynamic web table section, and retrieves price information from a table row containing "Levi"

Starting URL: https://demoapps.qspiders.com/ui?scenario=1

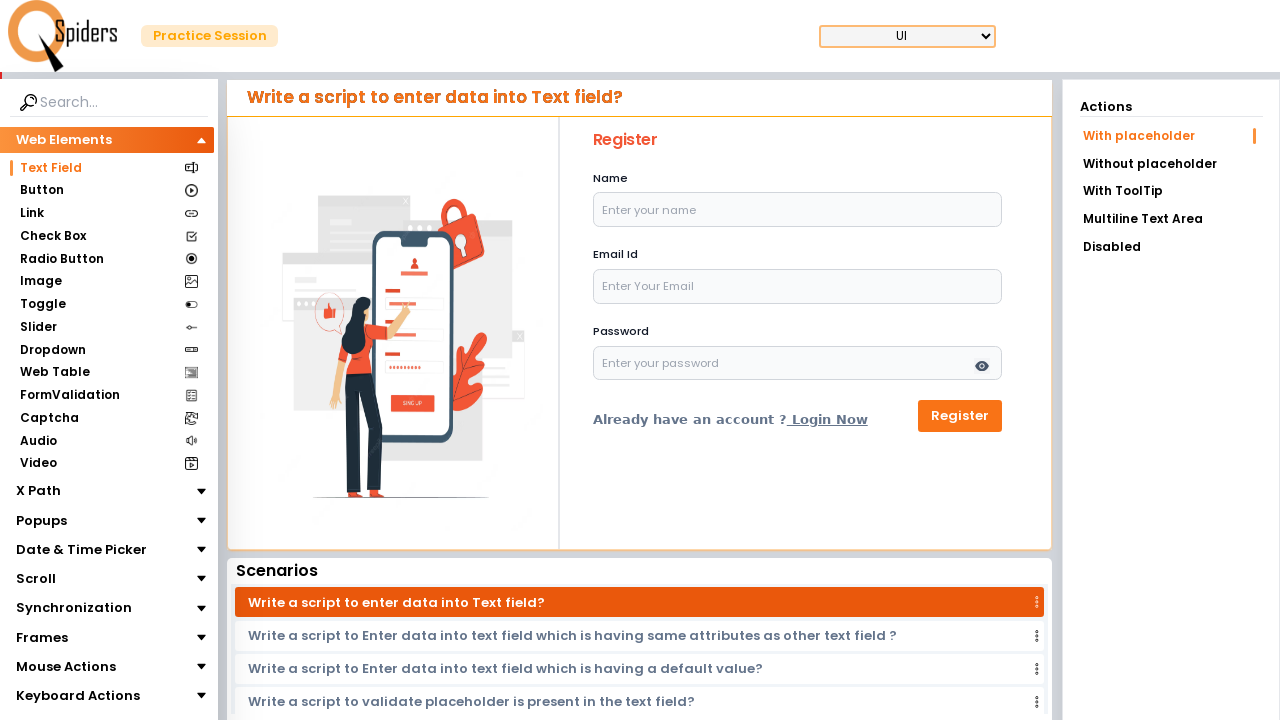

Clicked on Web Table section at (54, 373) on xpath=//section[text()='Web Table']
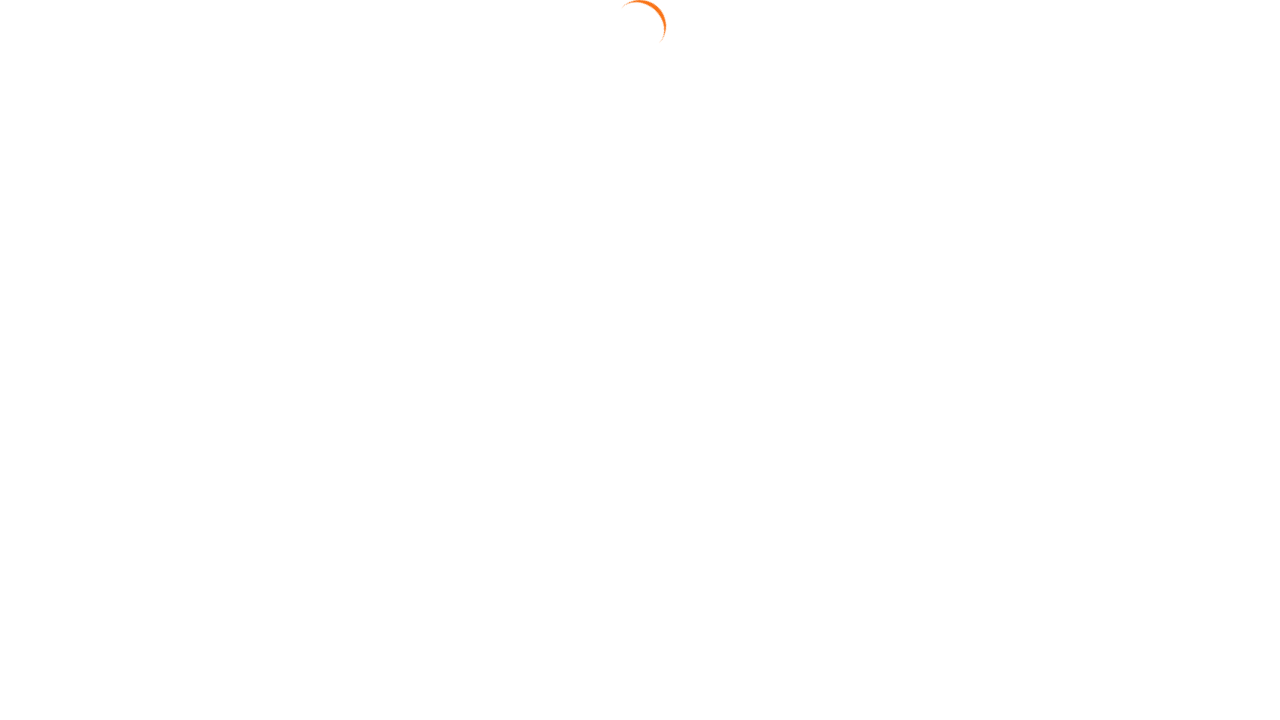

Waited for page to load
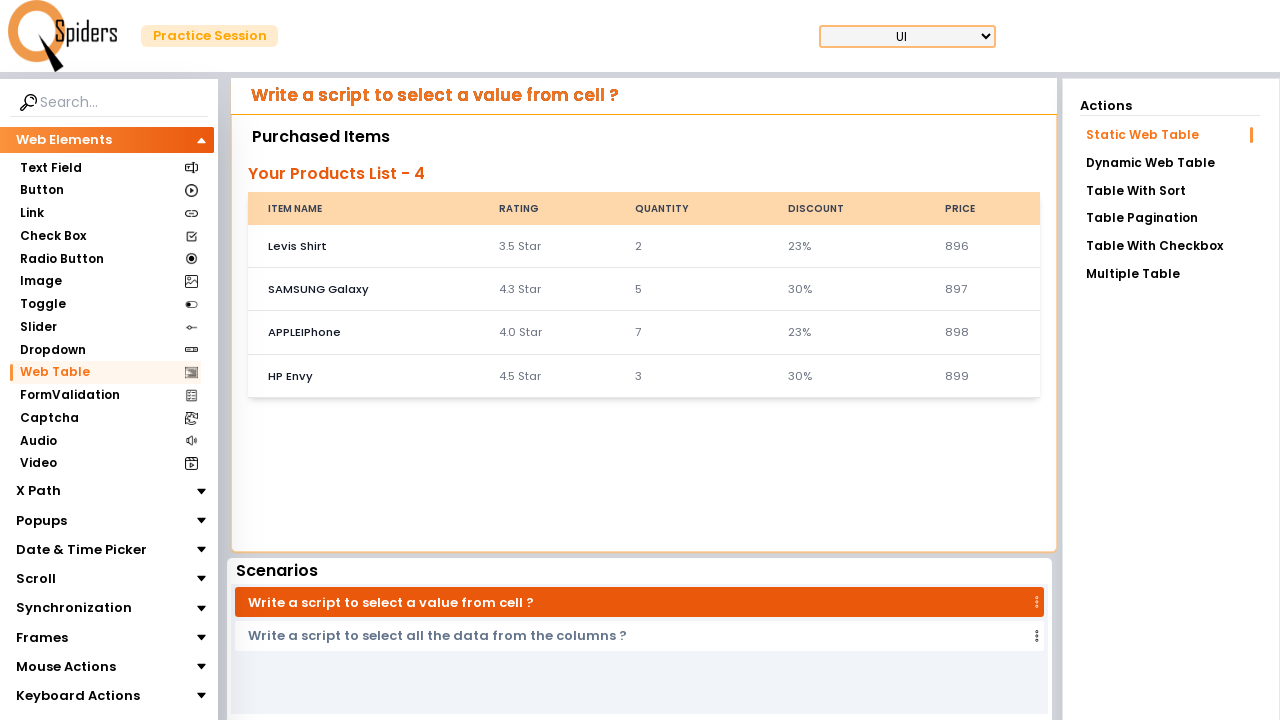

Clicked on Dynamic Web Table link at (1170, 163) on a:has-text('Dynamic Web Table')
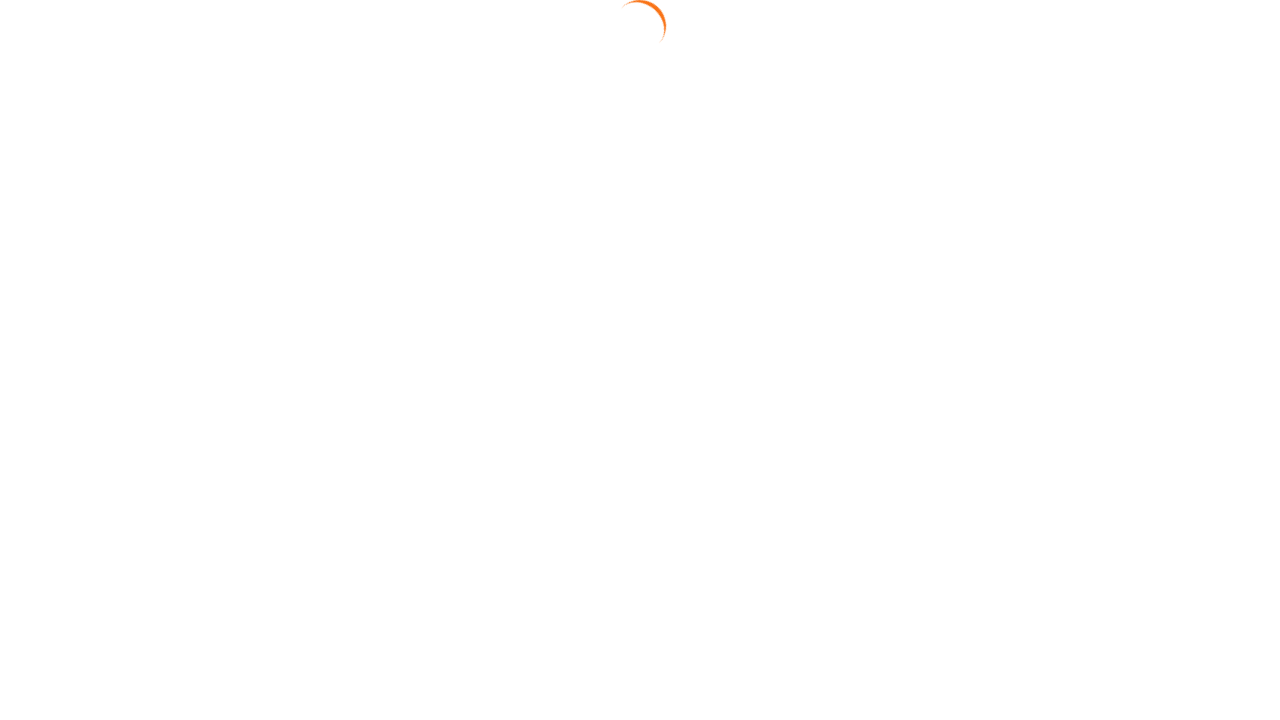

Waited for dynamic web table to load
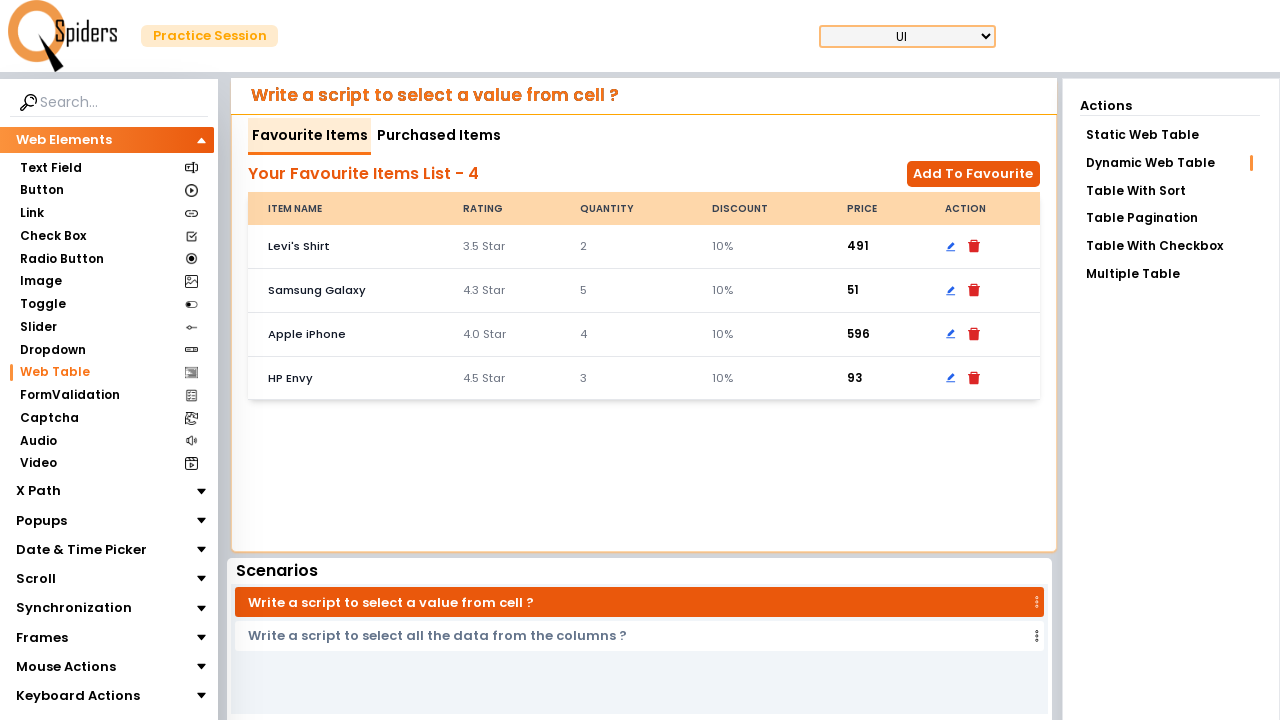

Located price element for Levi row
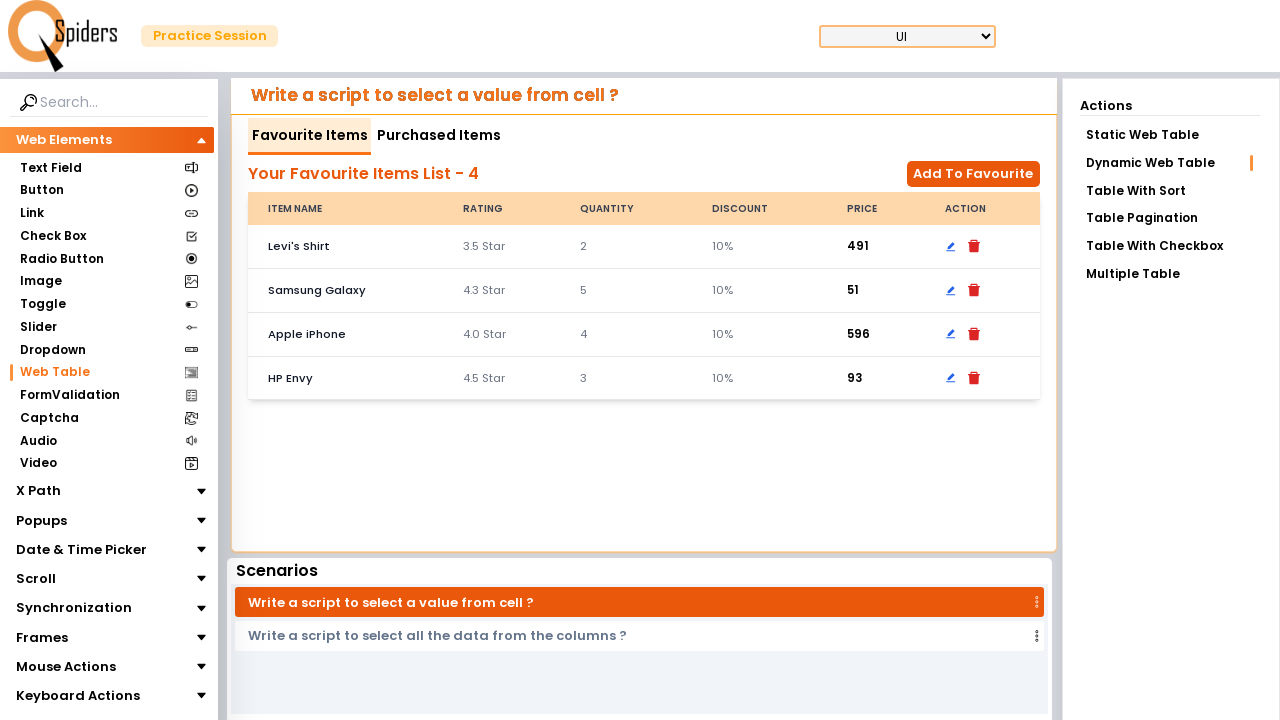

Retrieved price value: 491
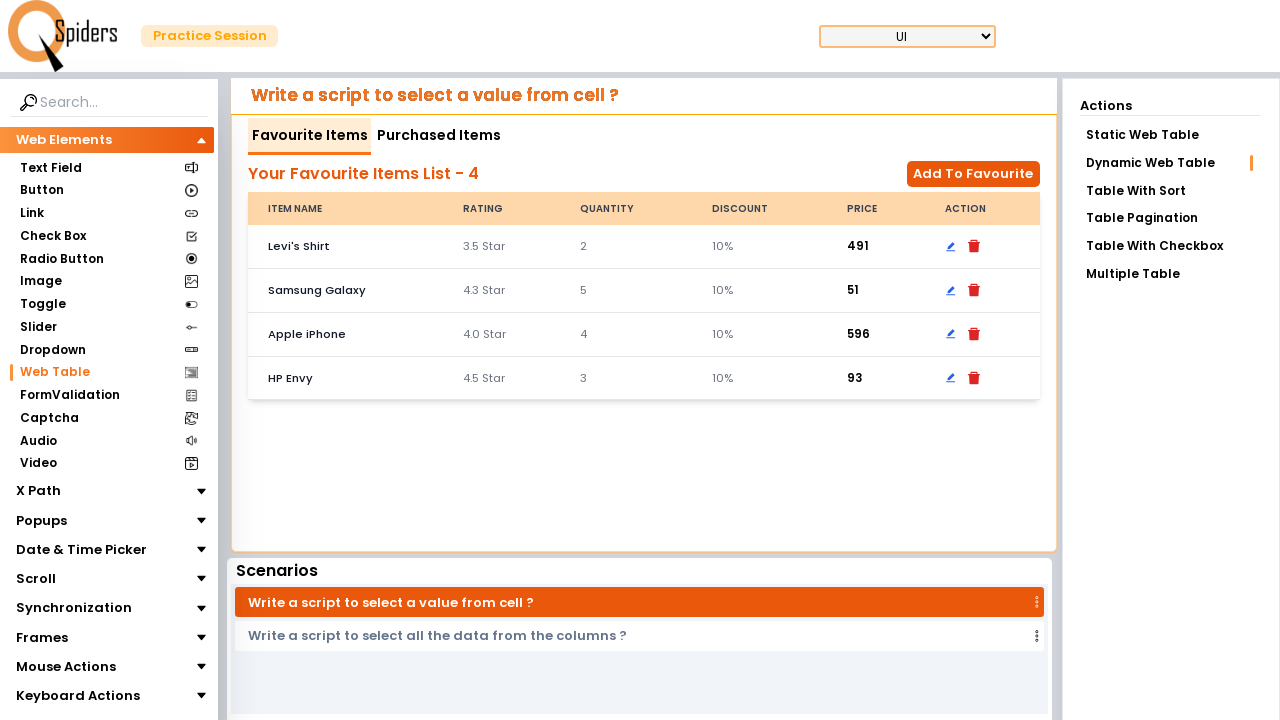

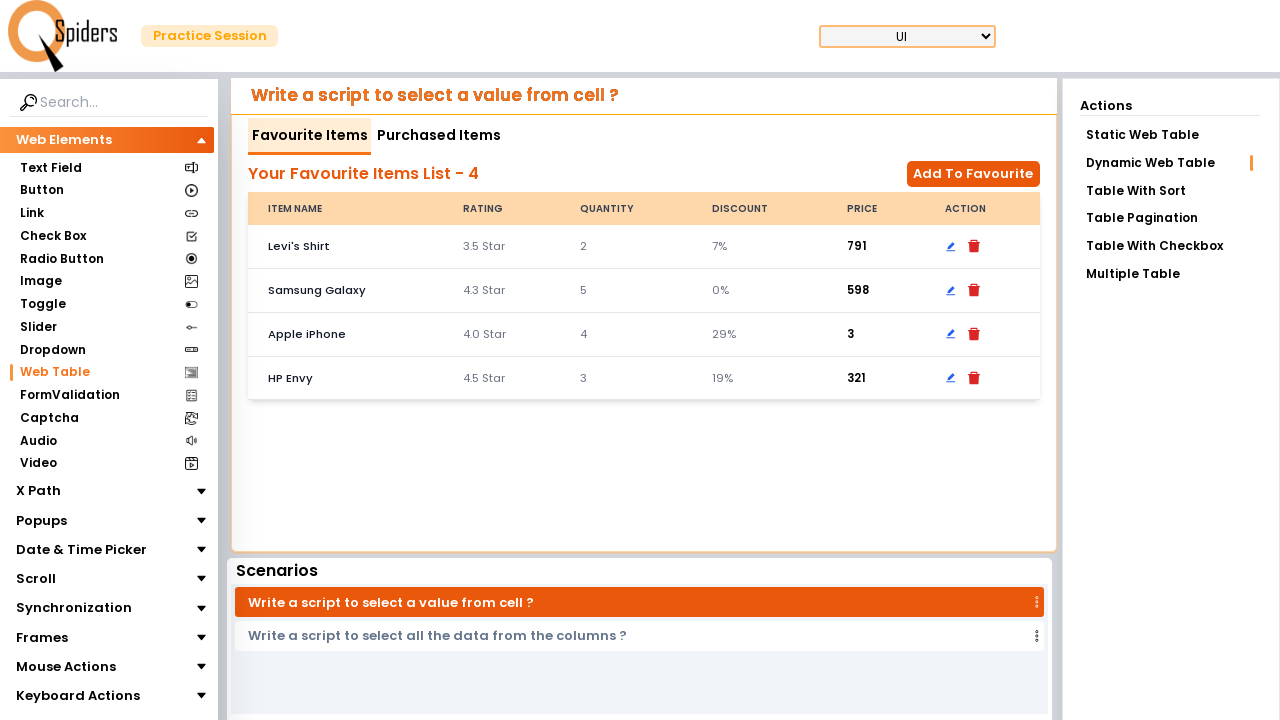